Tests JavaScript prompt alert functionality by clicking a button to trigger a prompt, entering text into the prompt dialog, accepting it, and verifying the entered text is displayed on the page.

Starting URL: https://demoqa.com/alerts

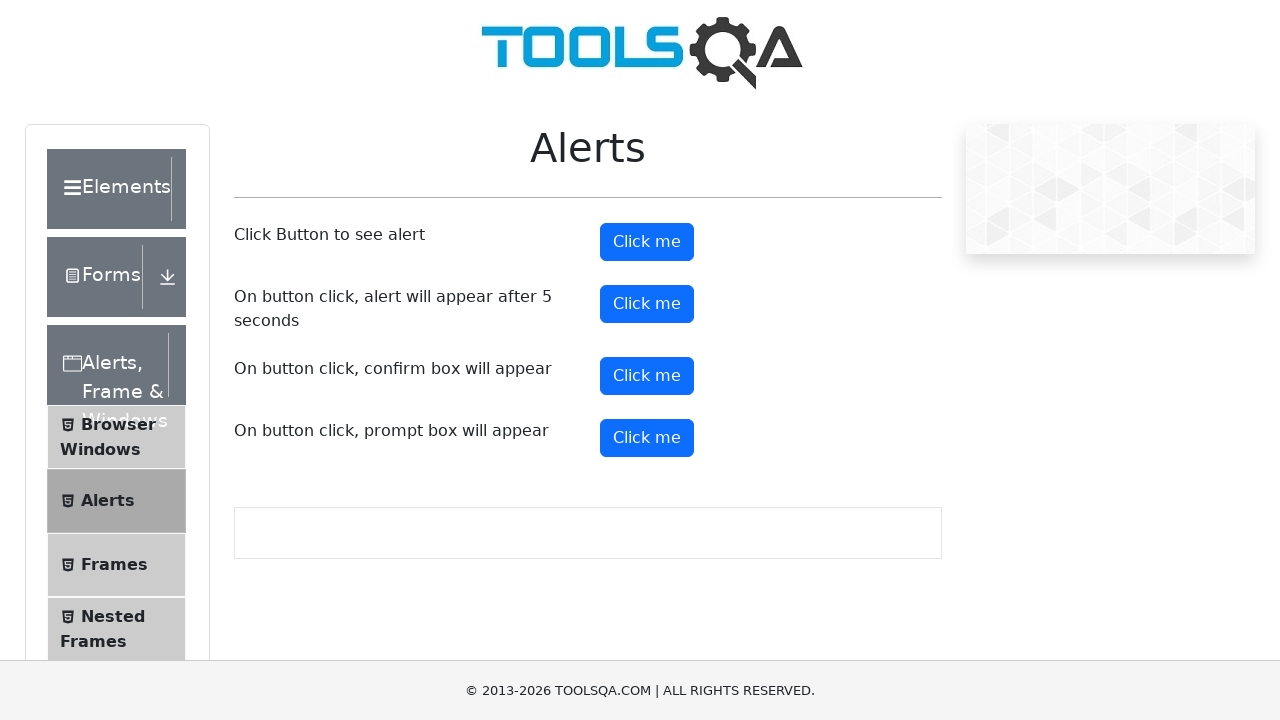

Clicked prompt button to trigger alert at (647, 438) on #promtButton
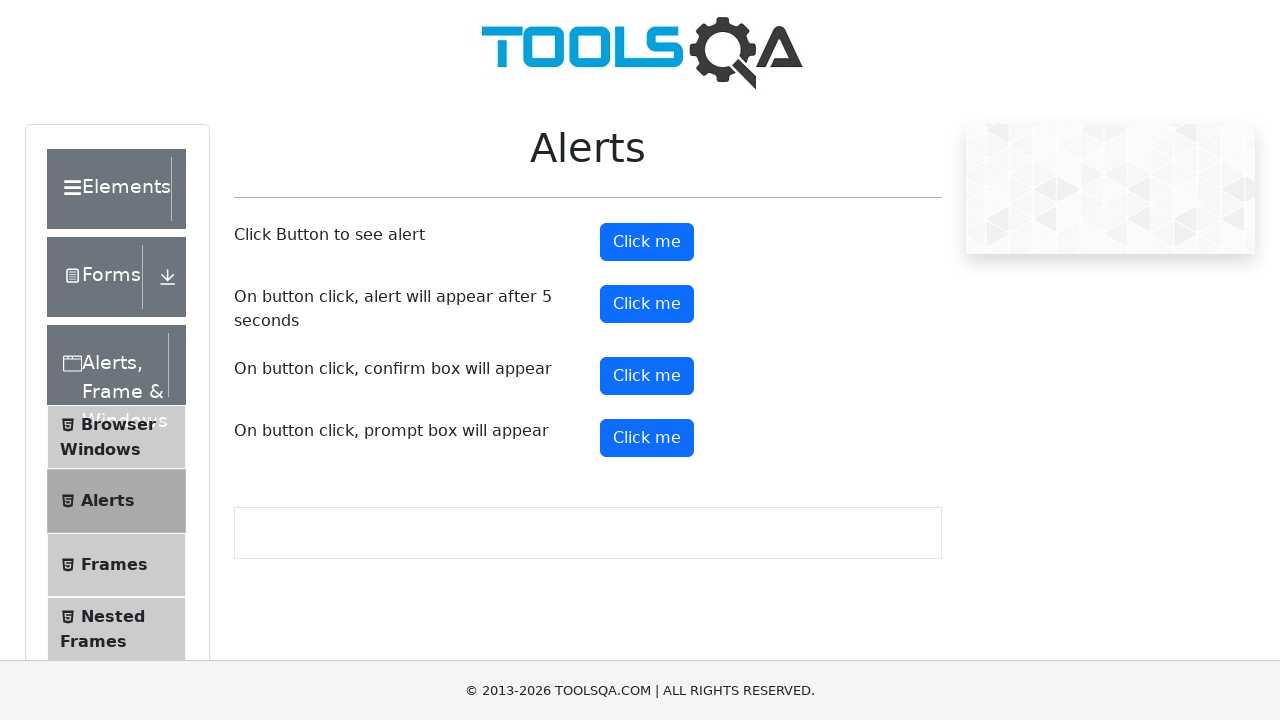

Set up dialog handler to accept prompt with text 'seethaikathi'
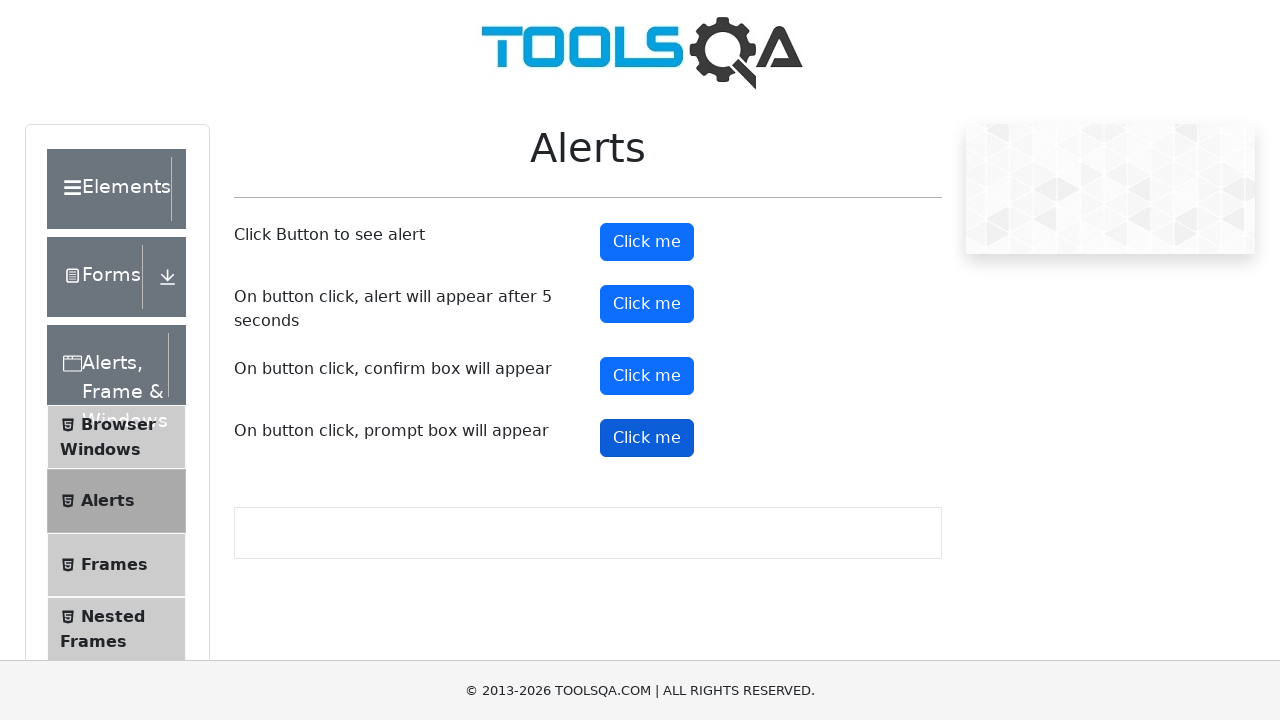

Registered dialog event listener
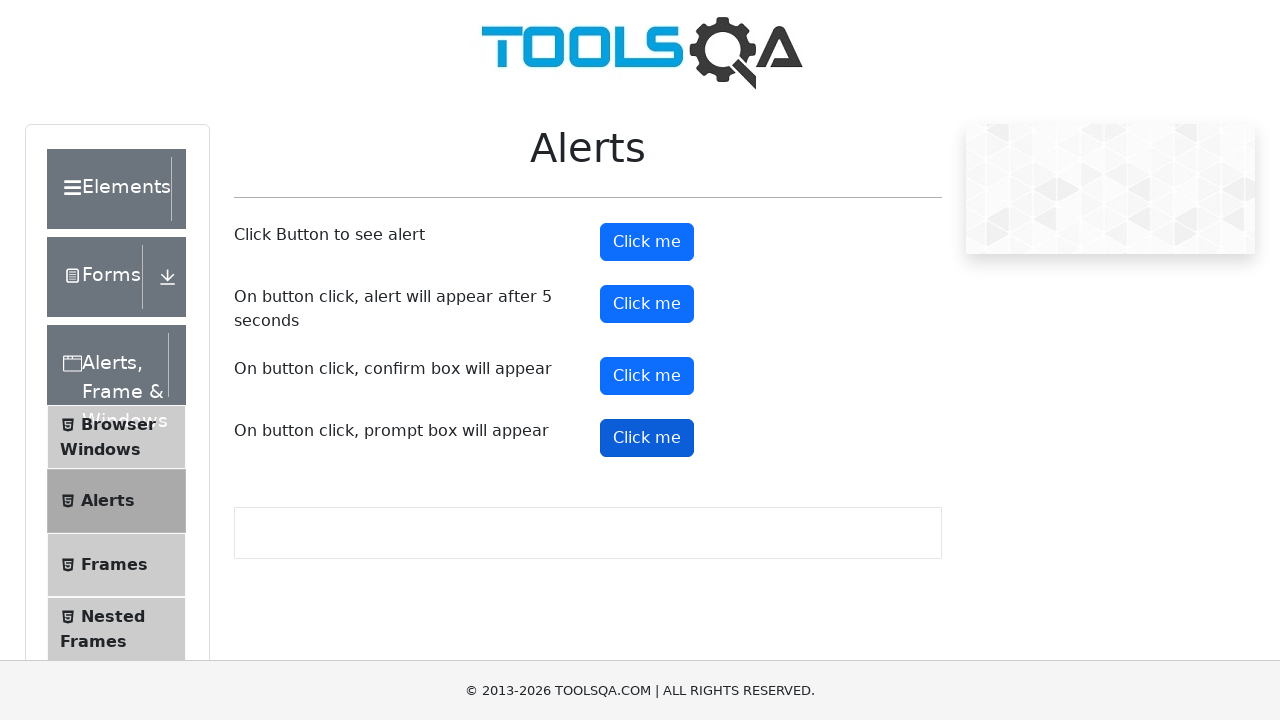

Clicked prompt button again to trigger prompt dialog at (647, 438) on #promtButton
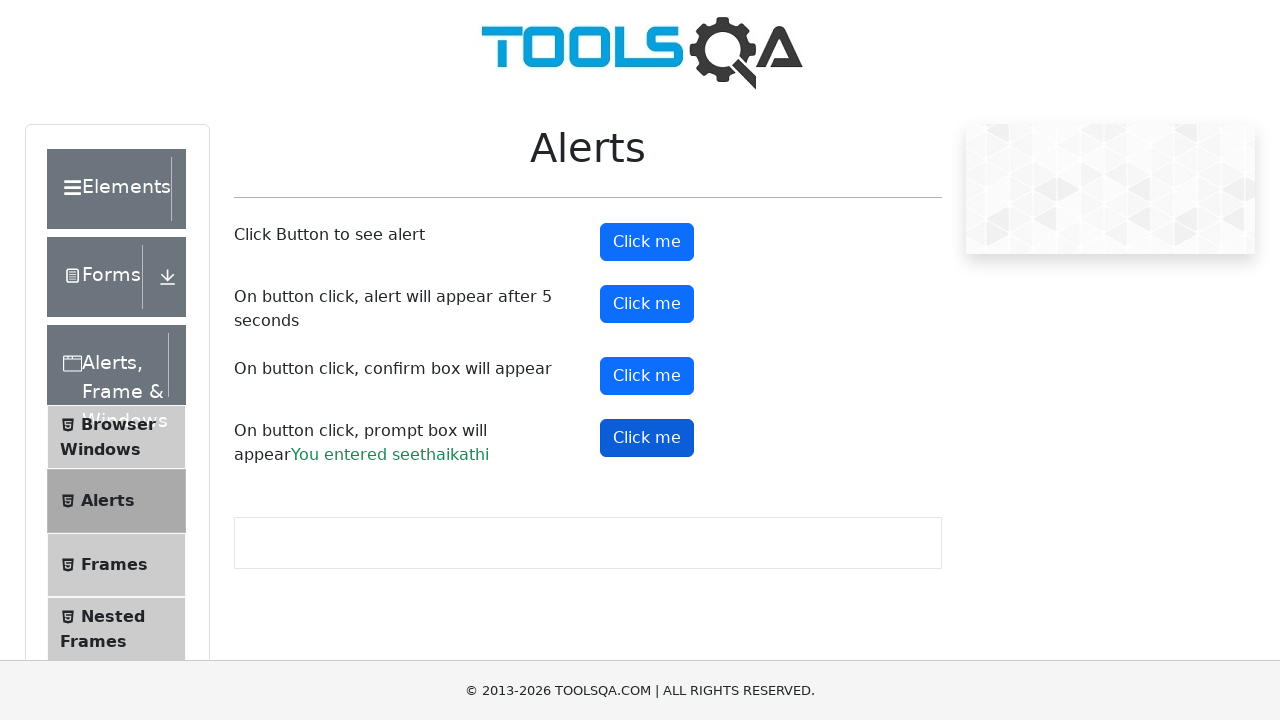

Verified entered text 'seethaikathi' is displayed on the page
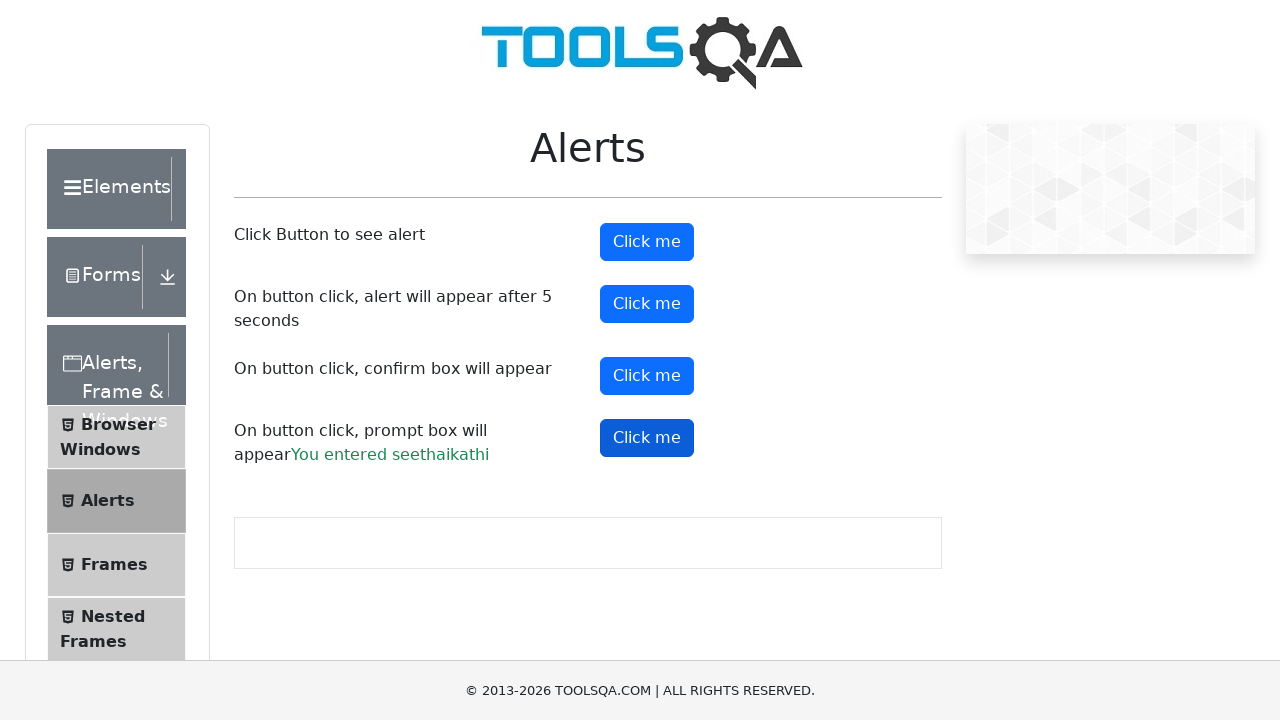

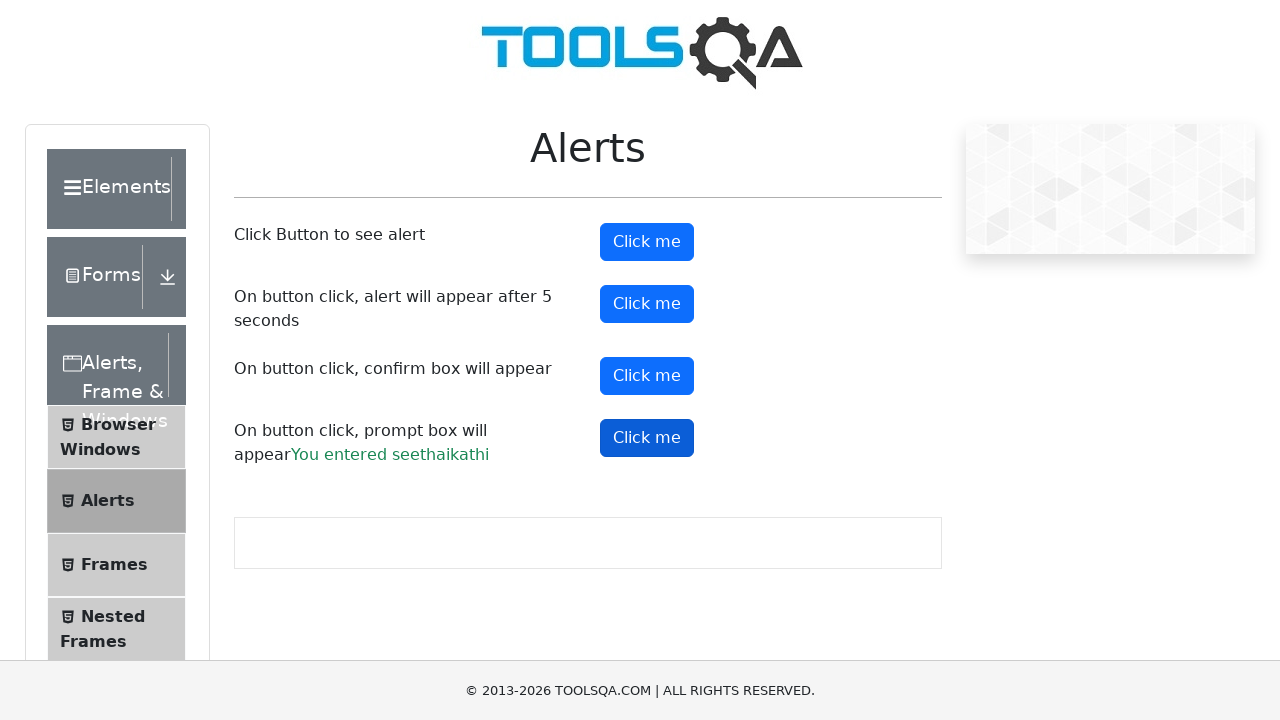